Tests interaction with Shadow DOM elements by scrolling to a specific div and filling an input field nested within multiple shadow roots

Starting URL: https://selectorshub.com/xpath-practice-page/

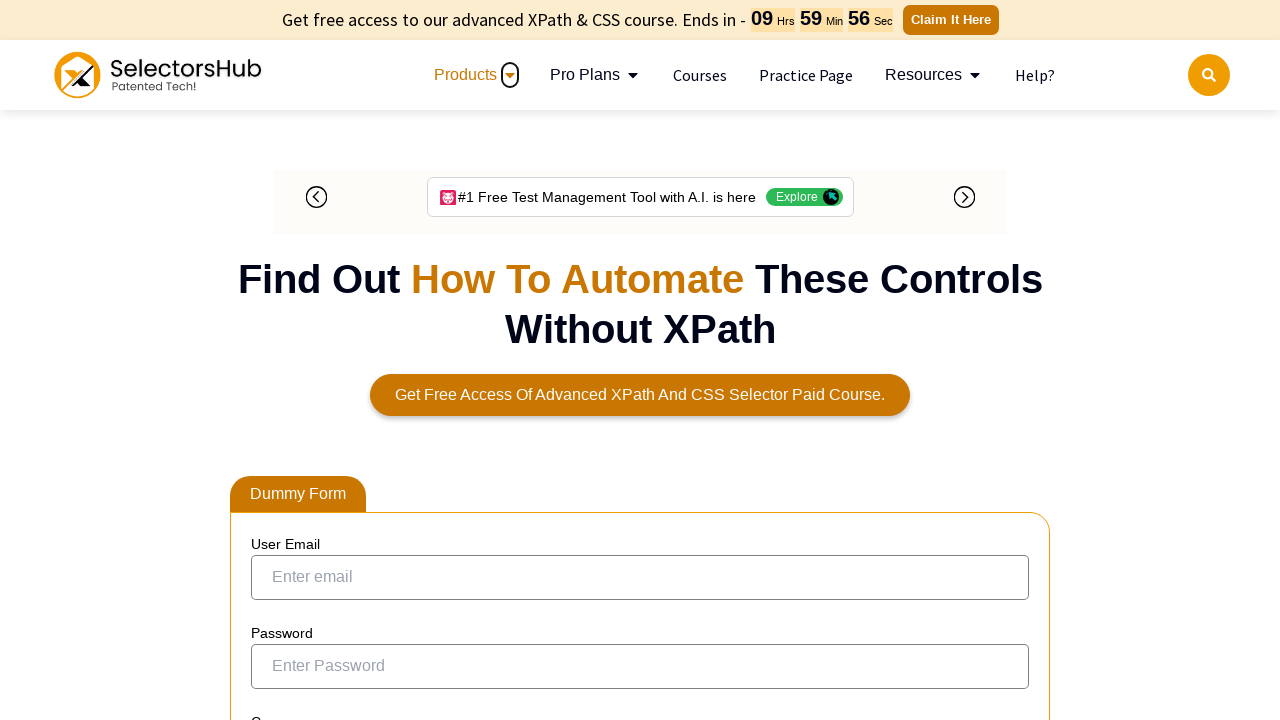

Scrolled to username div element
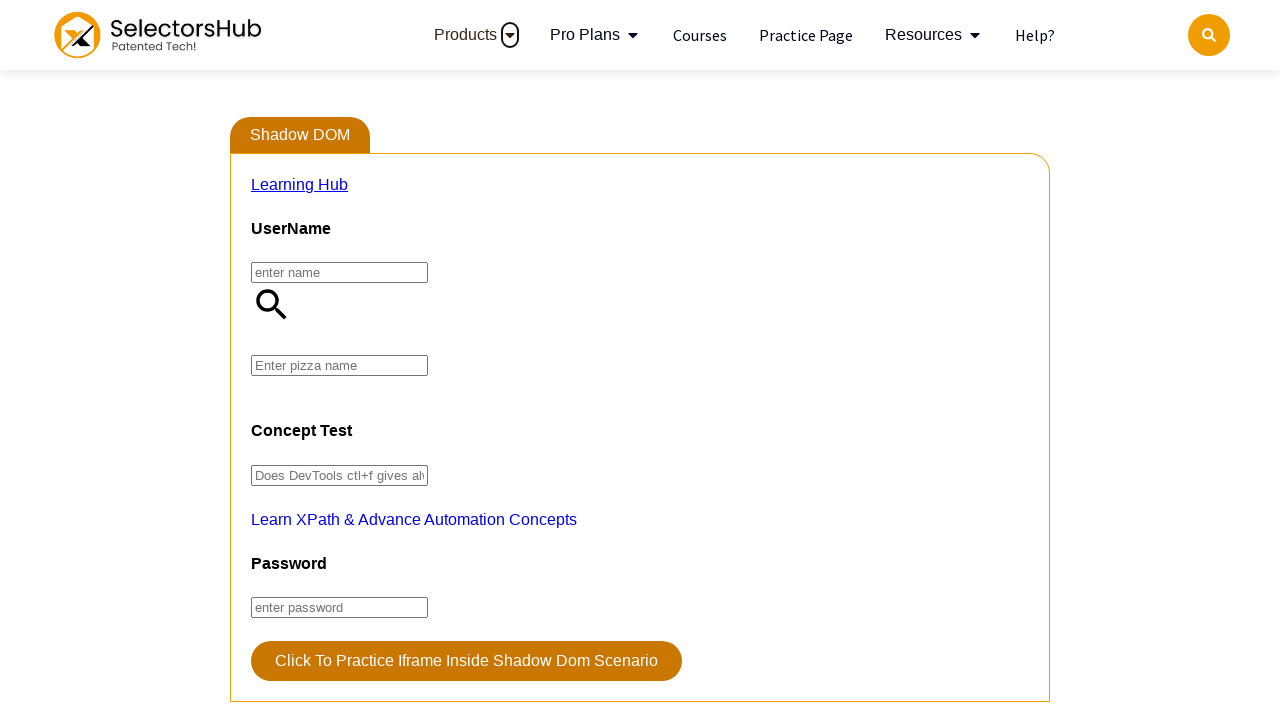

Located input field nested within multiple shadow DOM roots
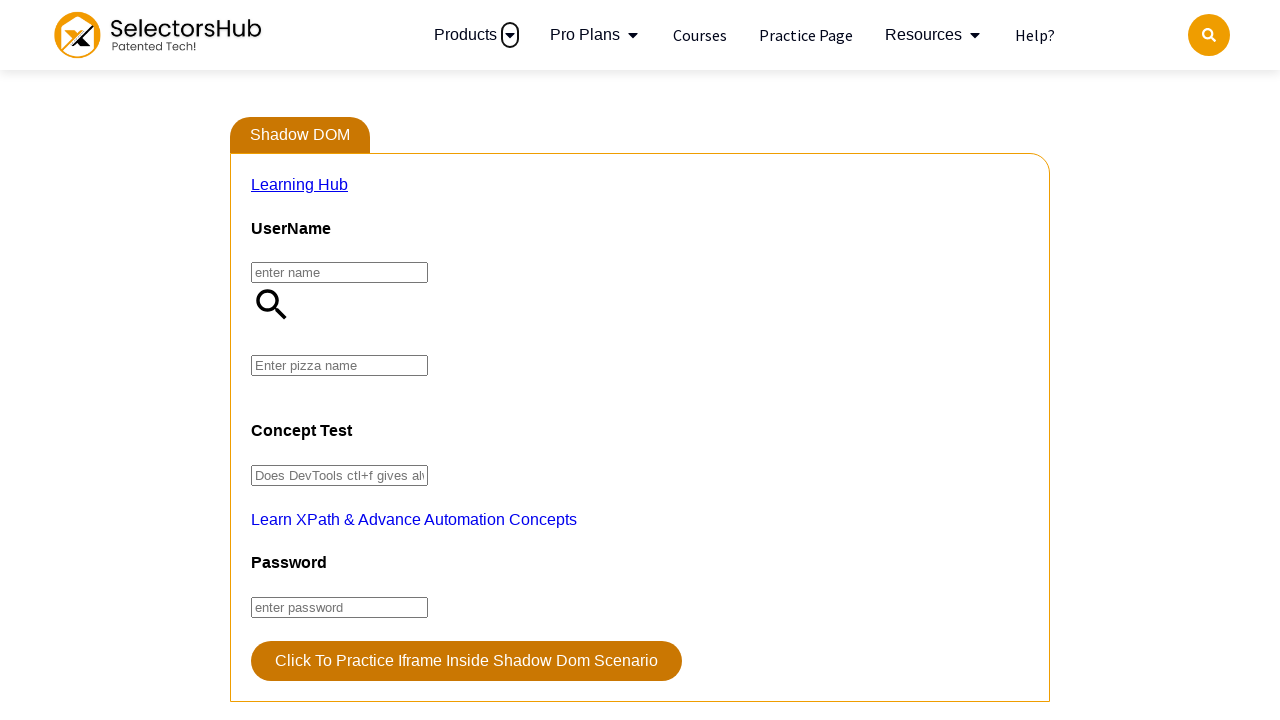

Filled shadow DOM input field with 'farmhouse'
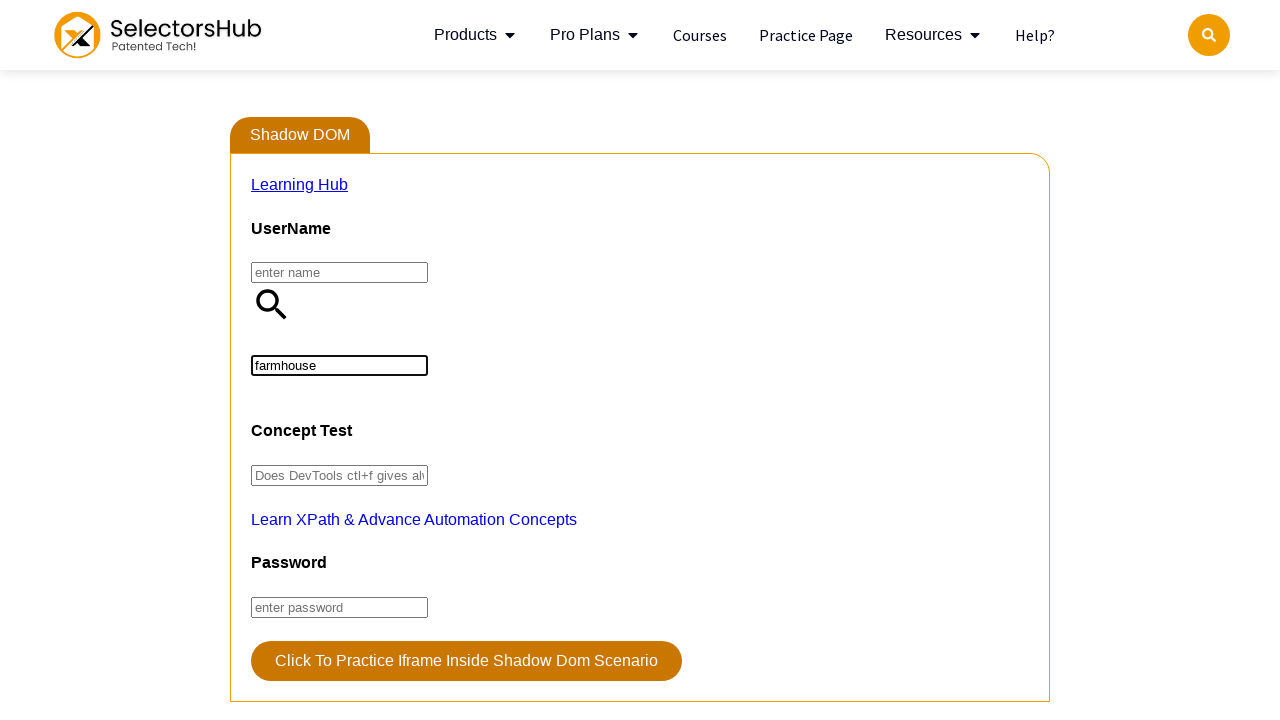

Waited 1000ms for input to be processed
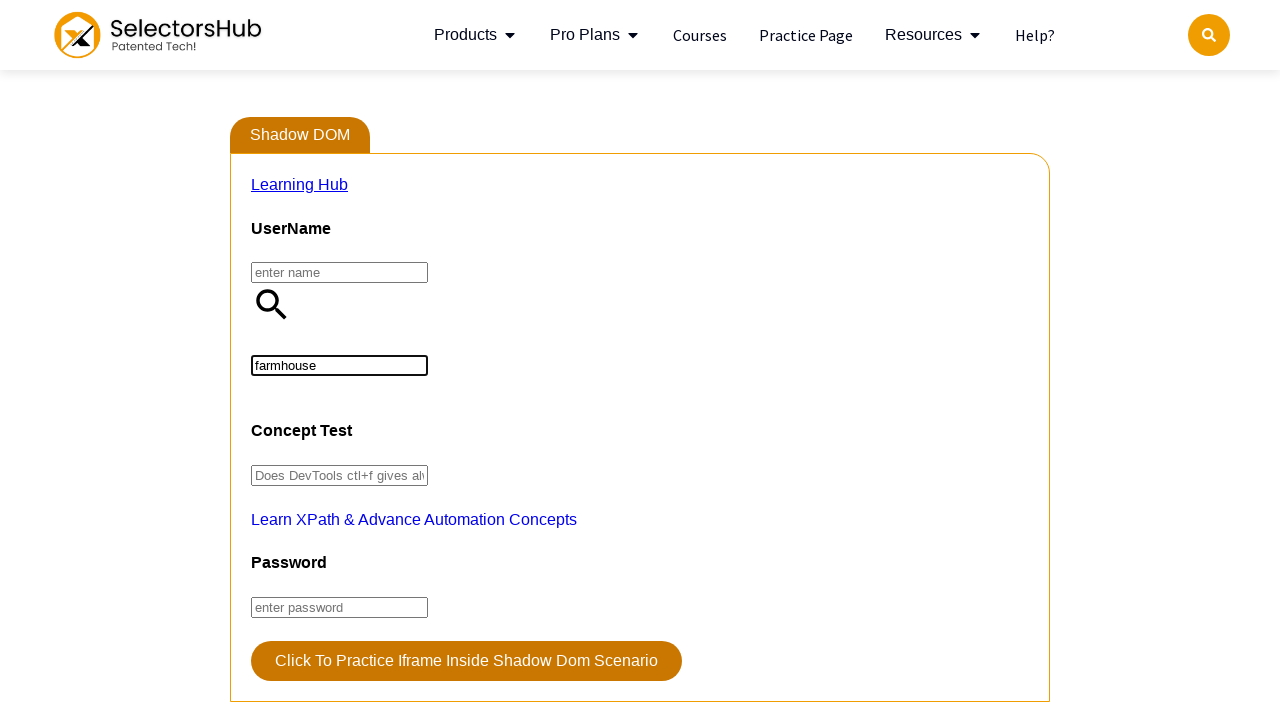

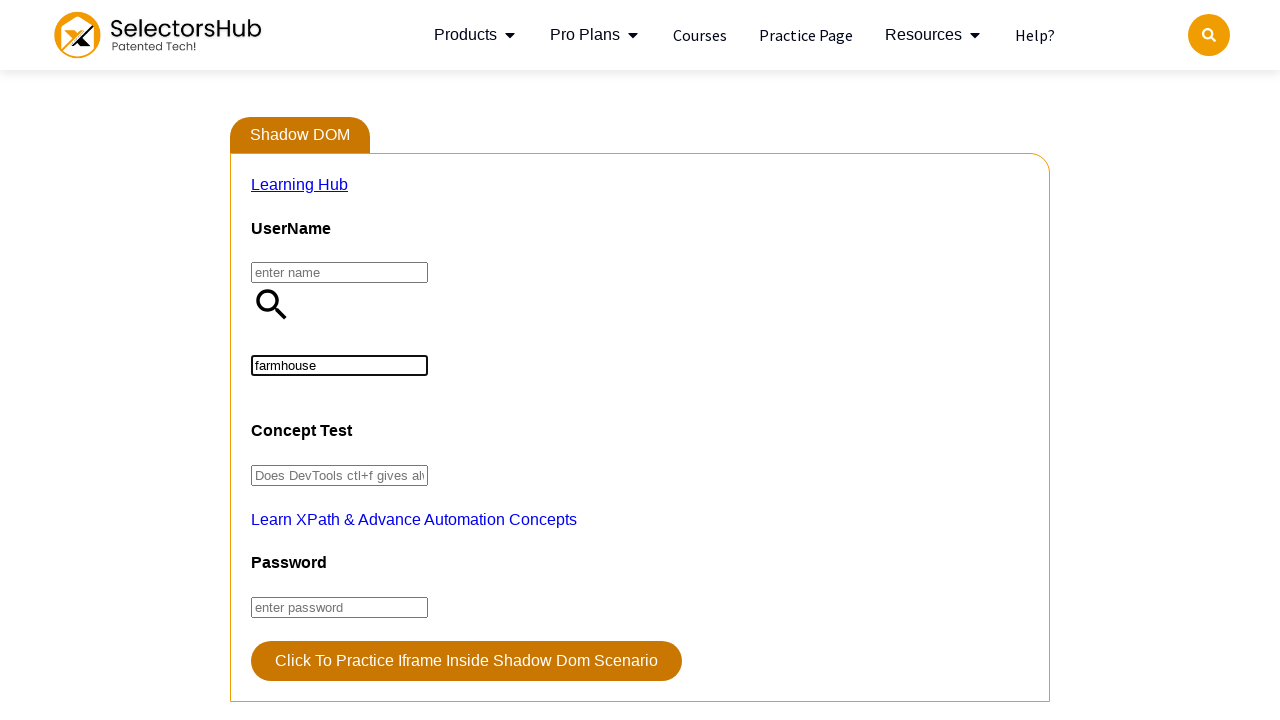